Tests mouse hover functionality by hovering over a button to reveal a dropdown menu and clicking on a specific link from the dropdown

Starting URL: http://seleniumpractise.blogspot.in/2016/08/how-to-perform-mouse-hover-in-selenium.html

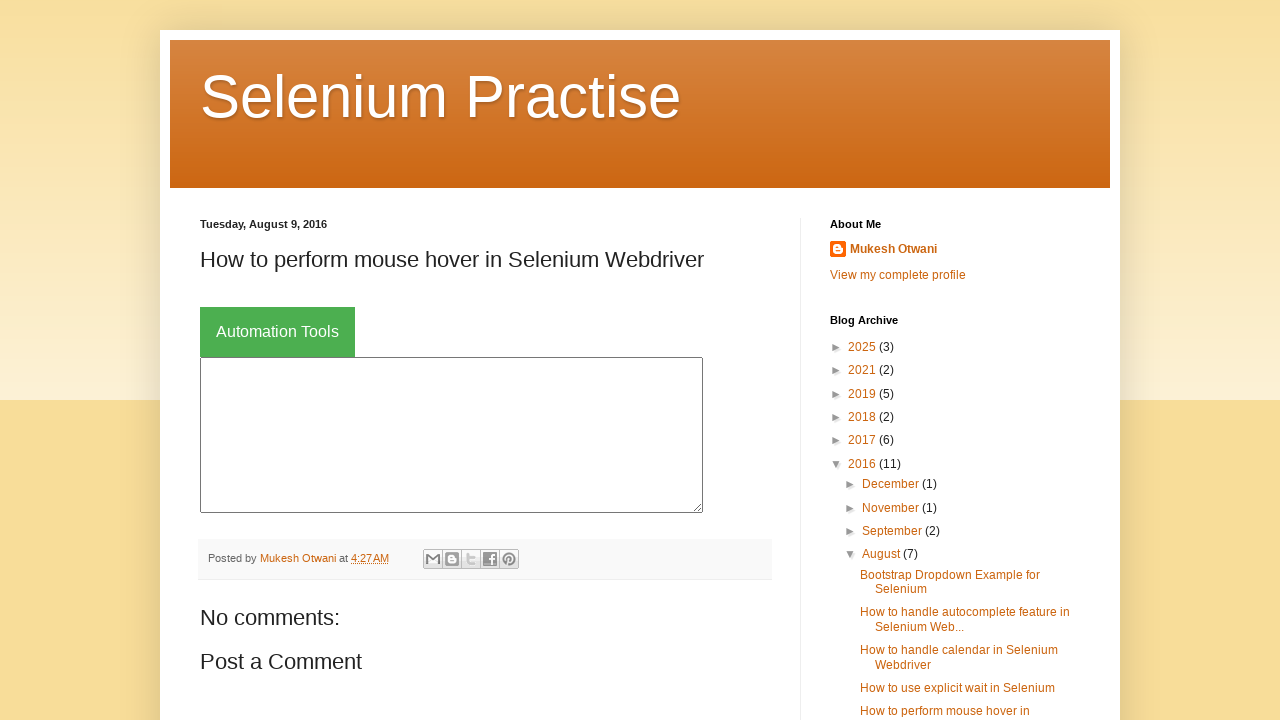

Located the hover button element
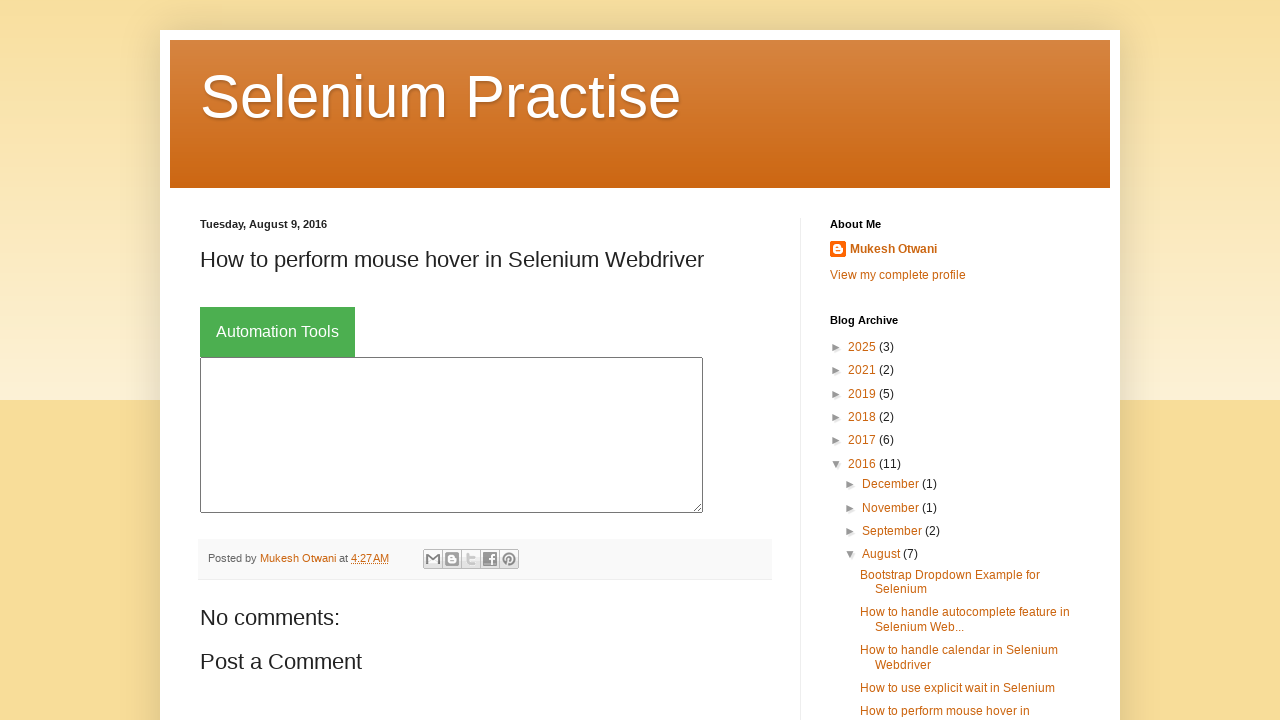

Hovered over button to reveal dropdown menu at (278, 332) on xpath=.//*[@id='post-body-4229879368008023176']/div[1]/div[2]/button
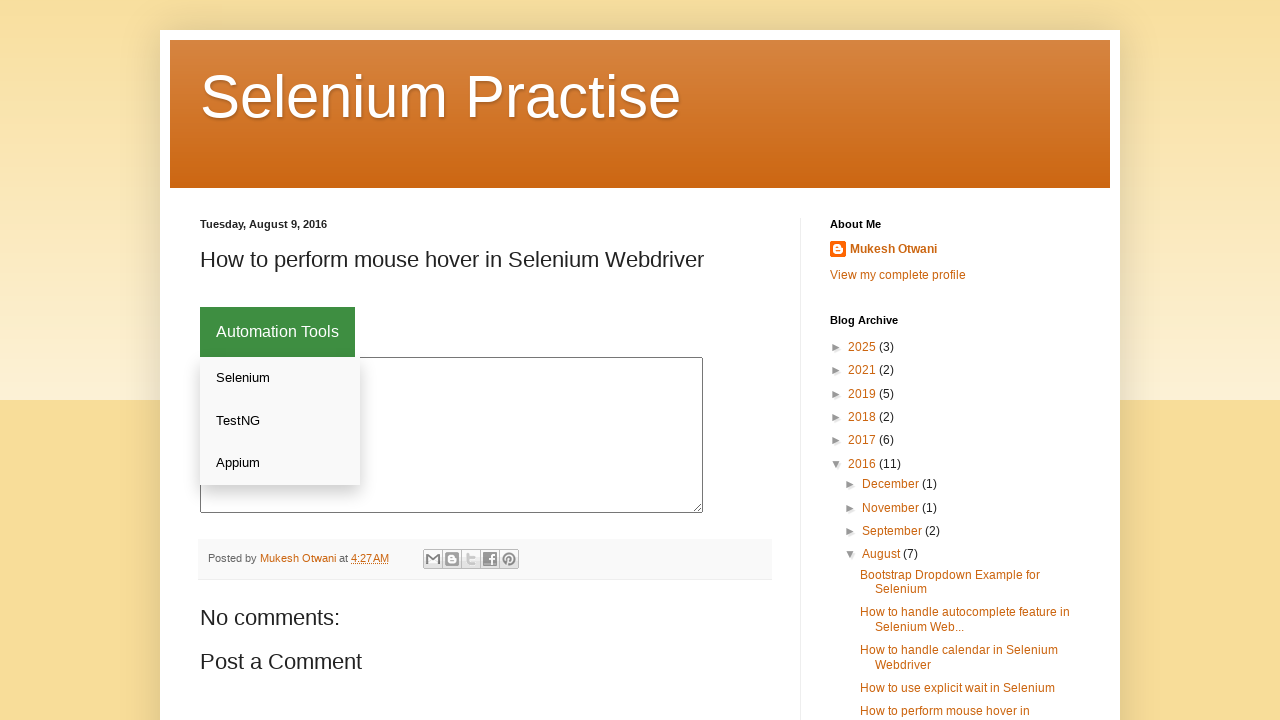

Located all links in the dropdown menu
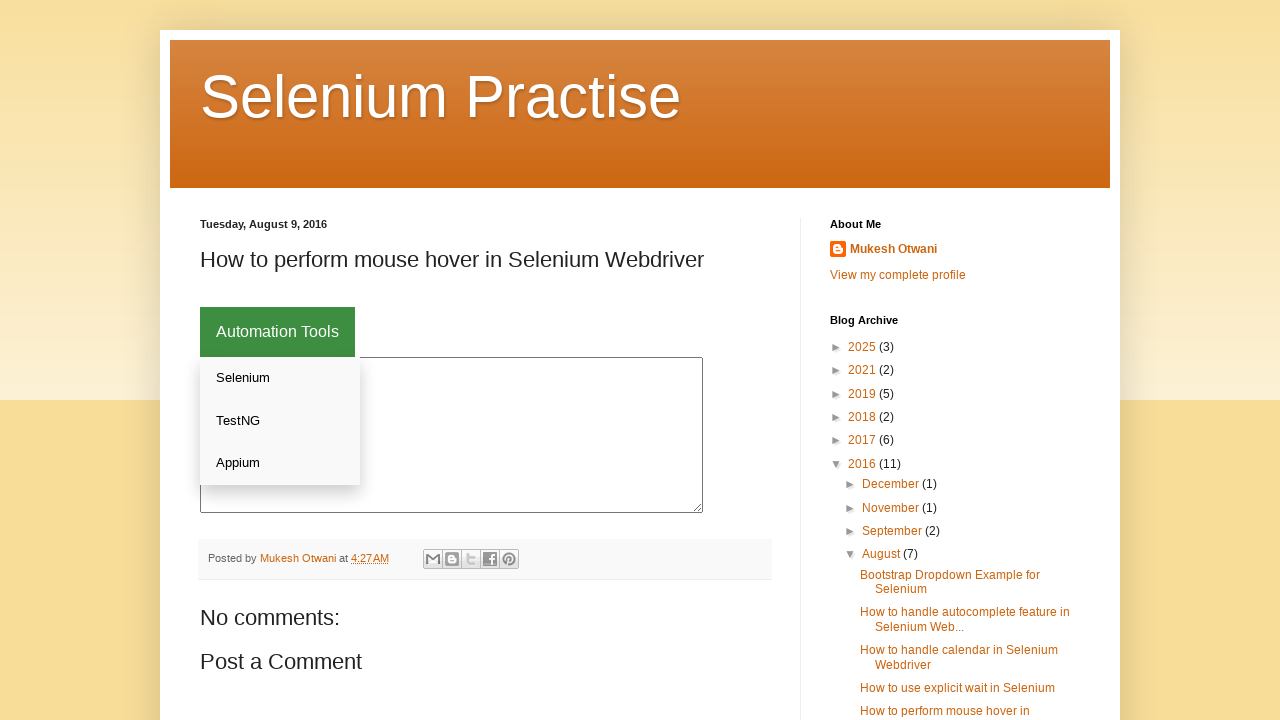

Retrieved text from dropdown link: 'Selenium'
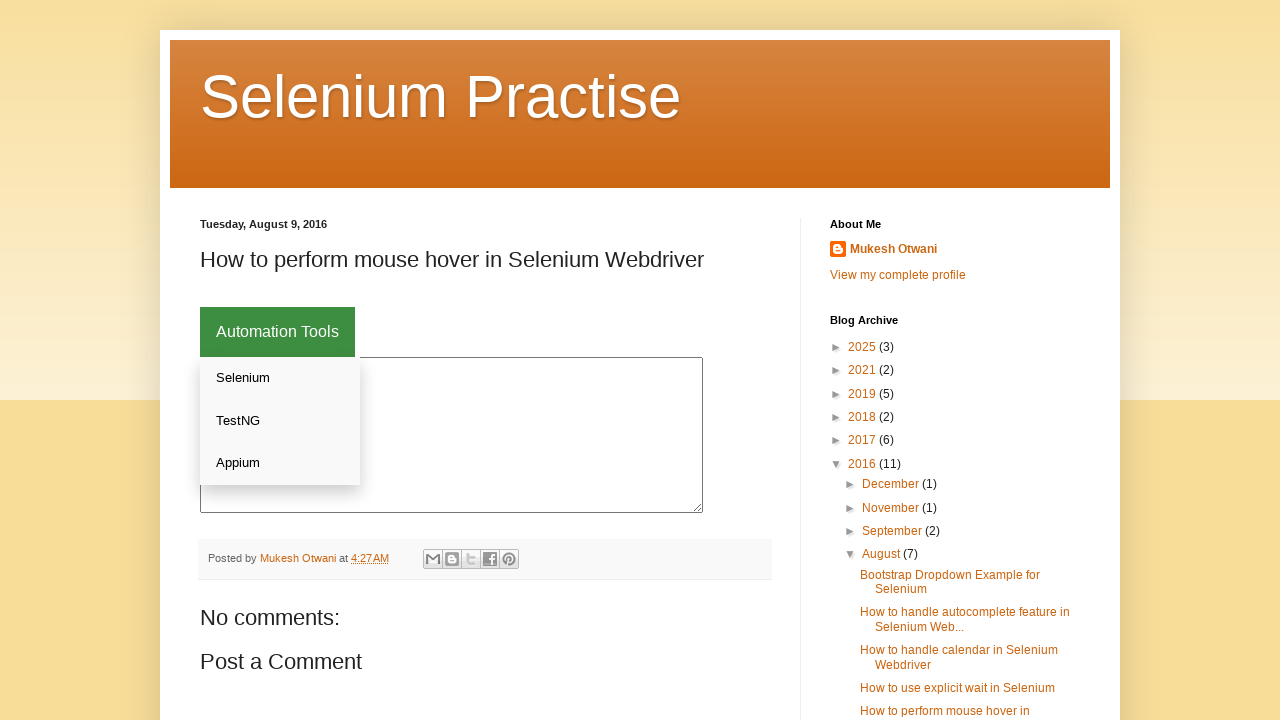

Retrieved text from dropdown link: 'TestNG'
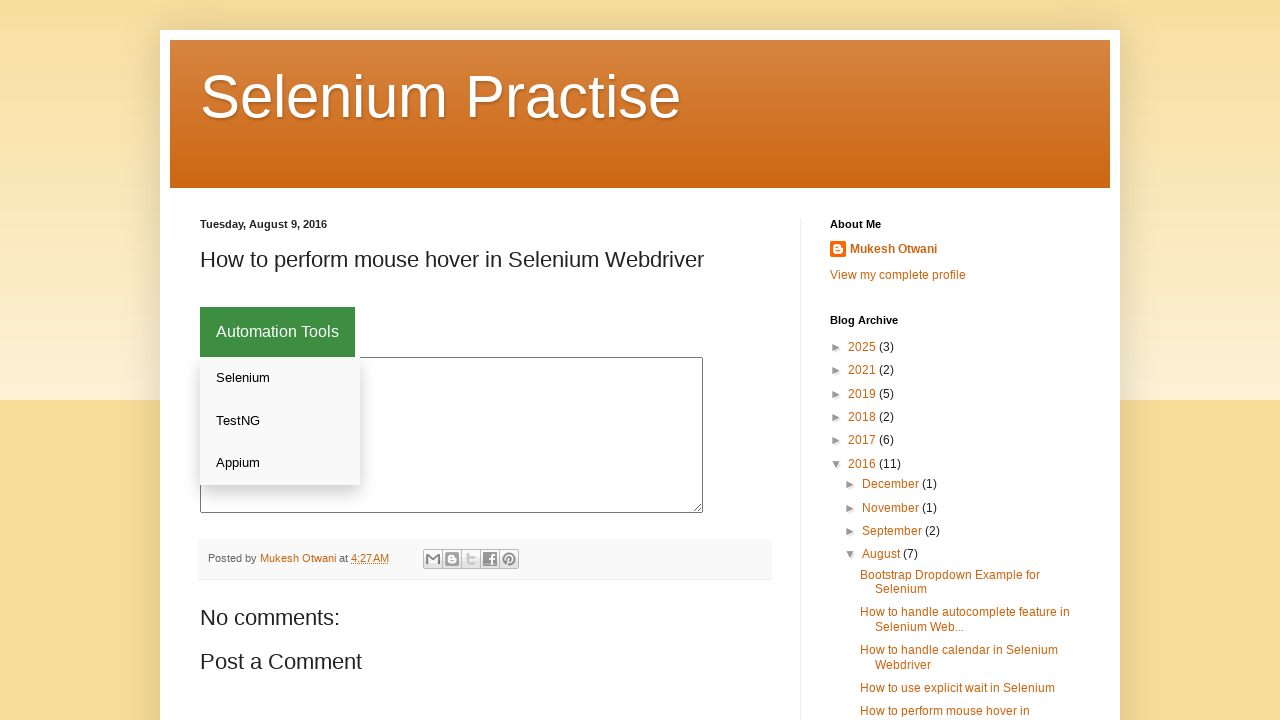

Retrieved text from dropdown link: 'Appium'
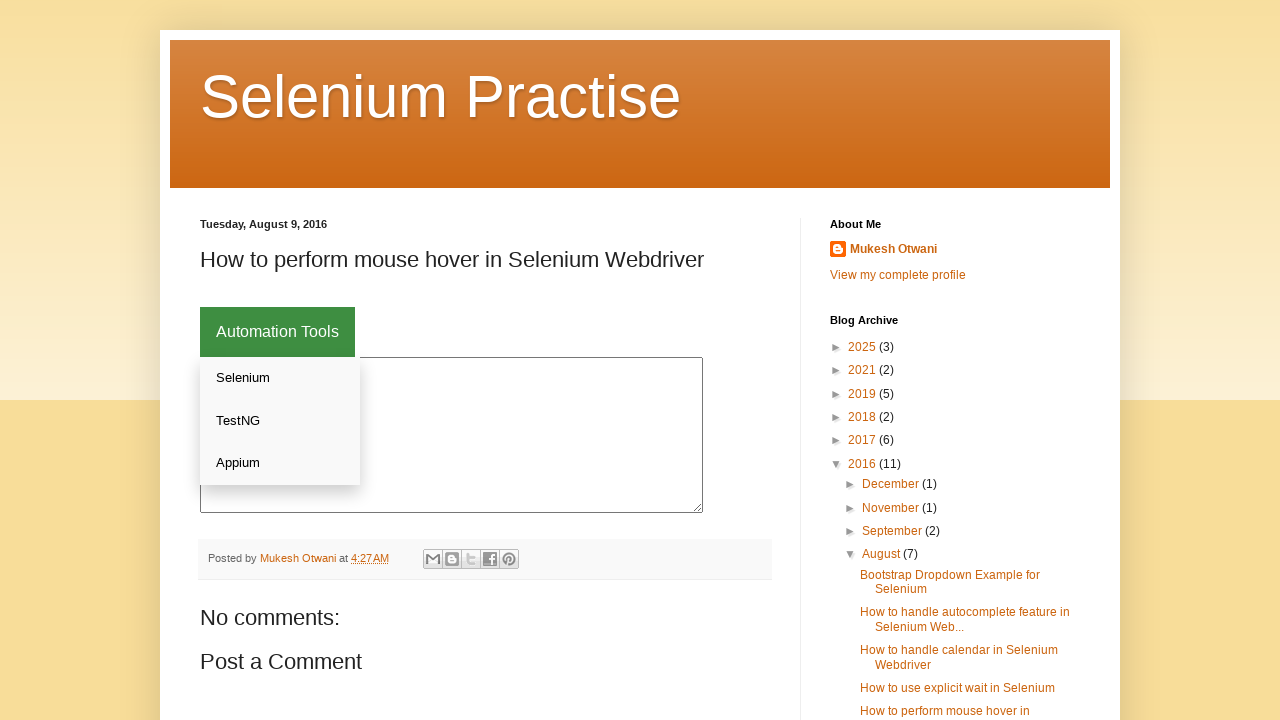

Clicked on 'Appium' link from dropdown menu at (280, 463) on xpath=//div[@class='dropdown-content']//a >> nth=2
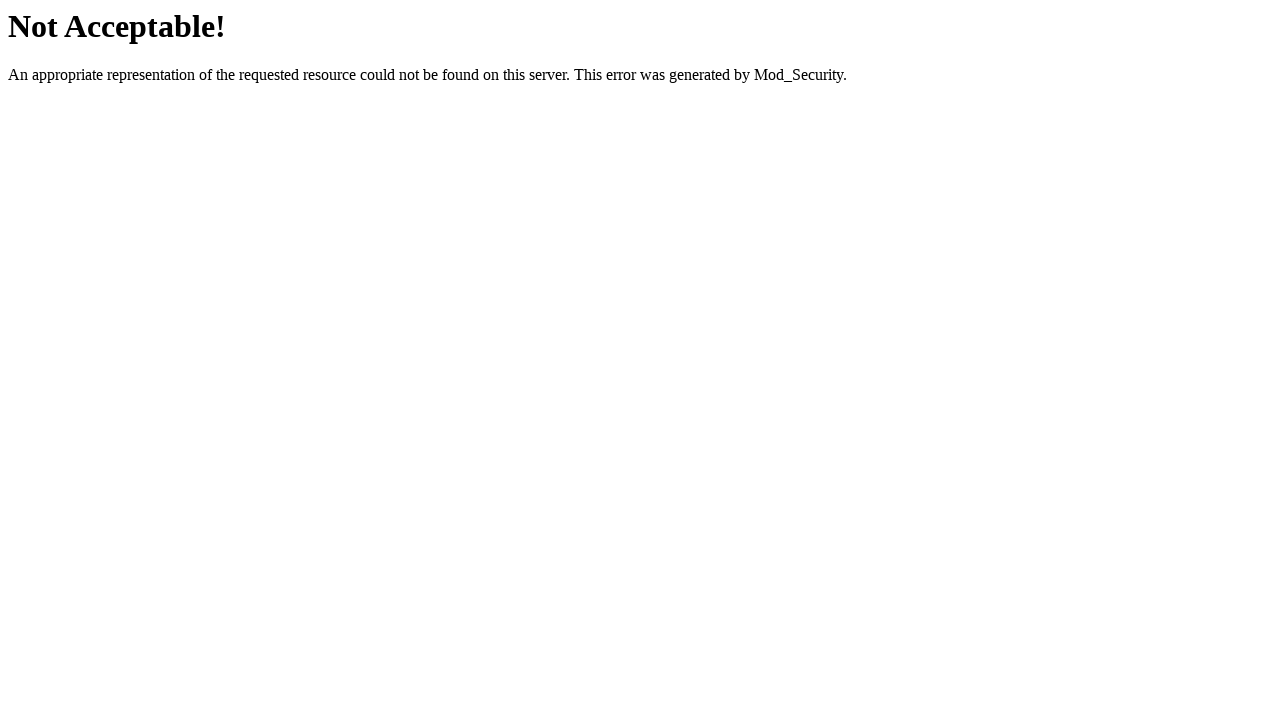

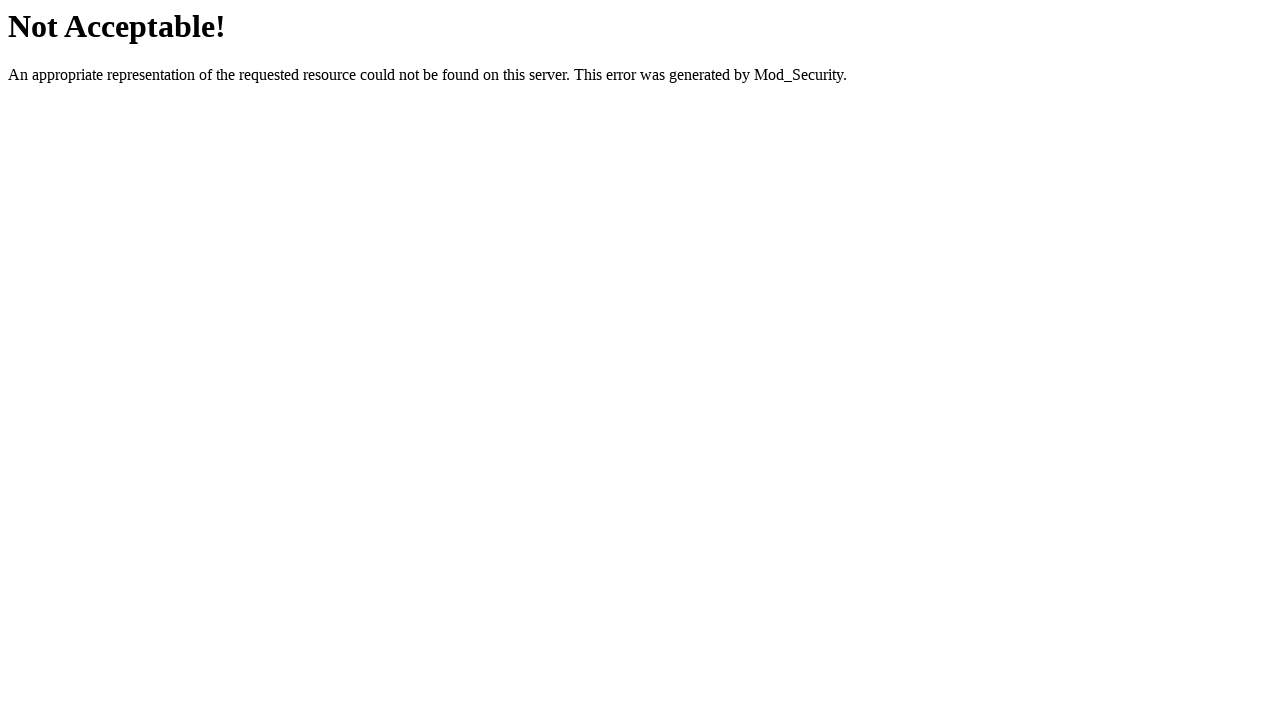